Tests student registration form submission with a short phone number (9 digits instead of required 10) to verify form validation behavior.

Starting URL: https://demoqa.com/automation-practice-form

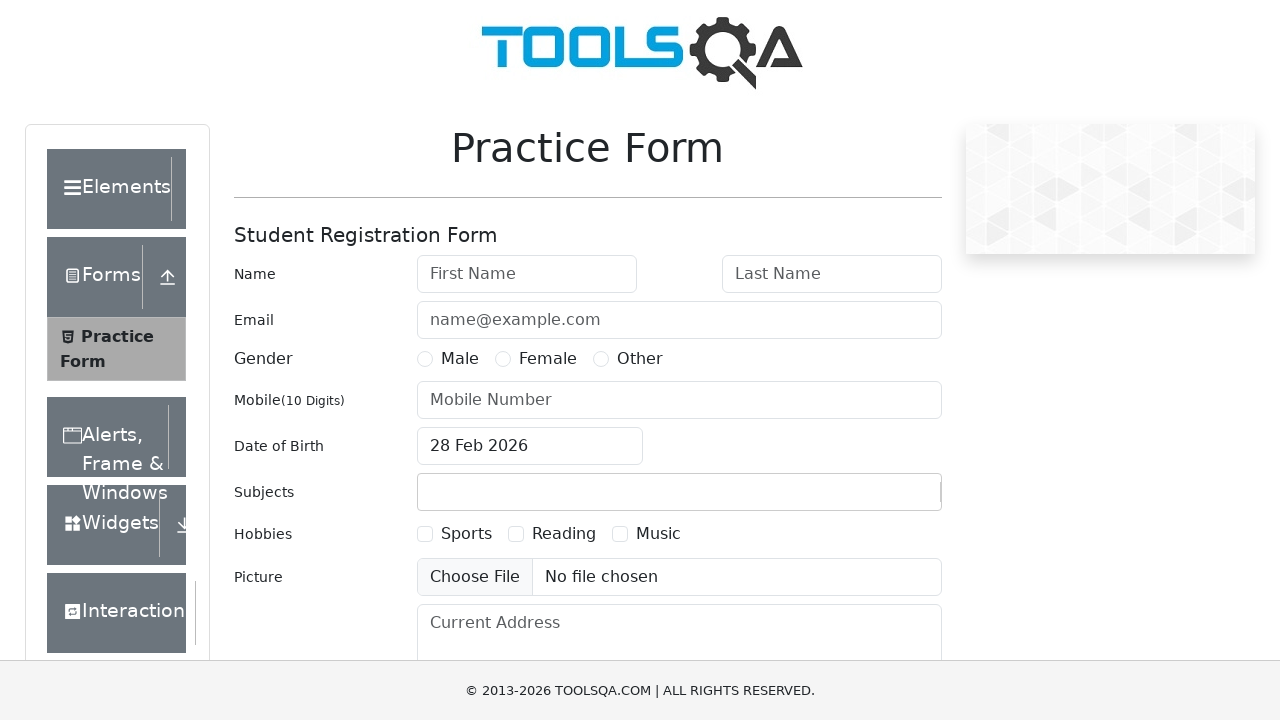

Student registration form loaded and practice form wrapper is visible
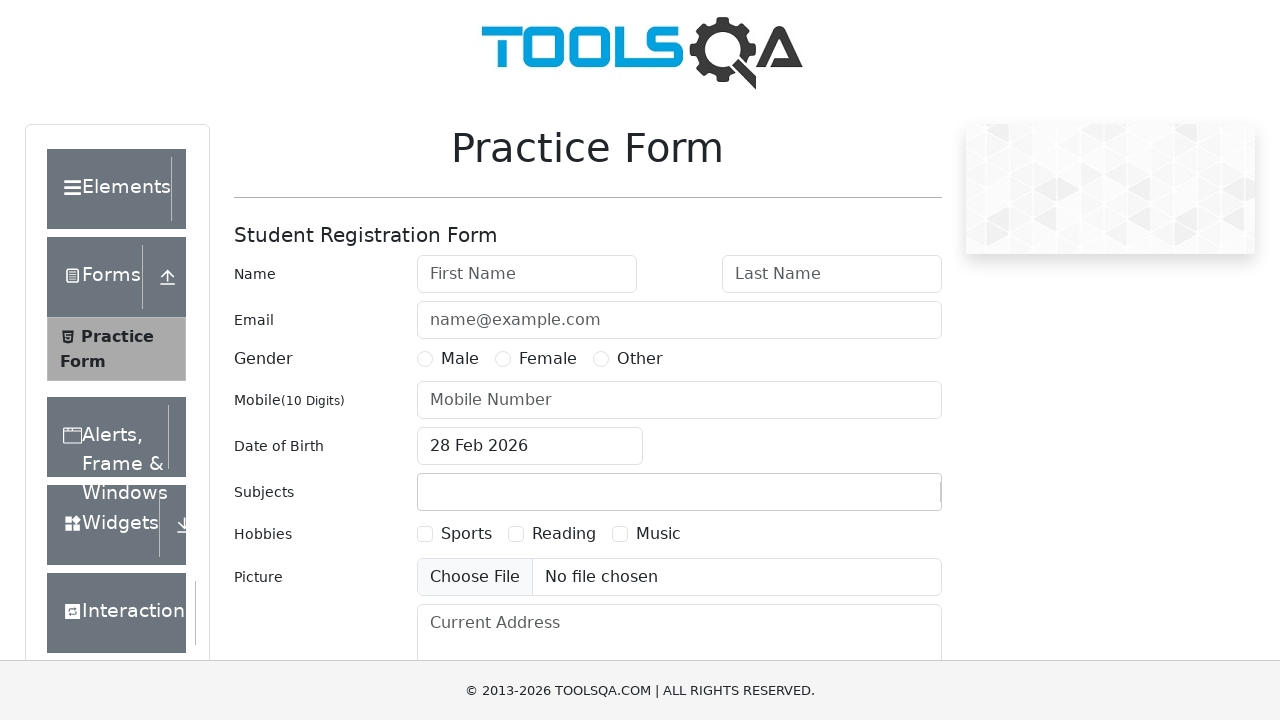

Entered first name 'Jennifer' in the form on #firstName
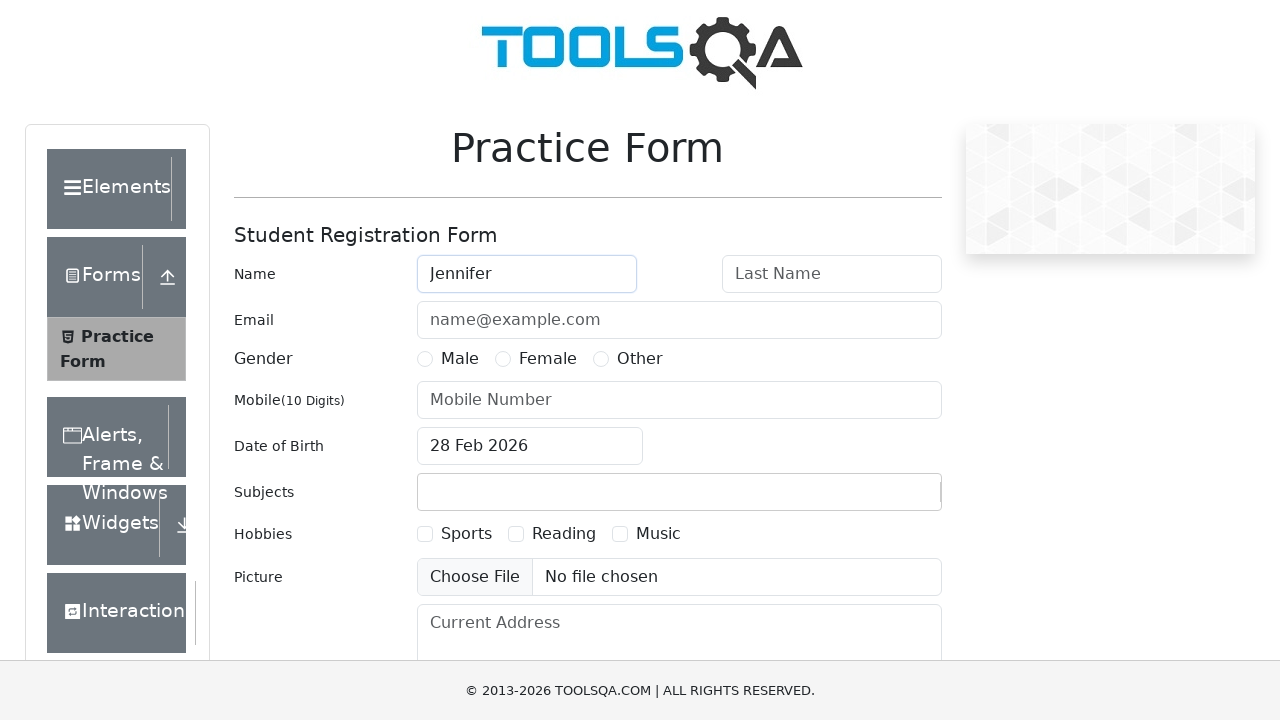

Entered last name 'Williams' in the form on #lastName
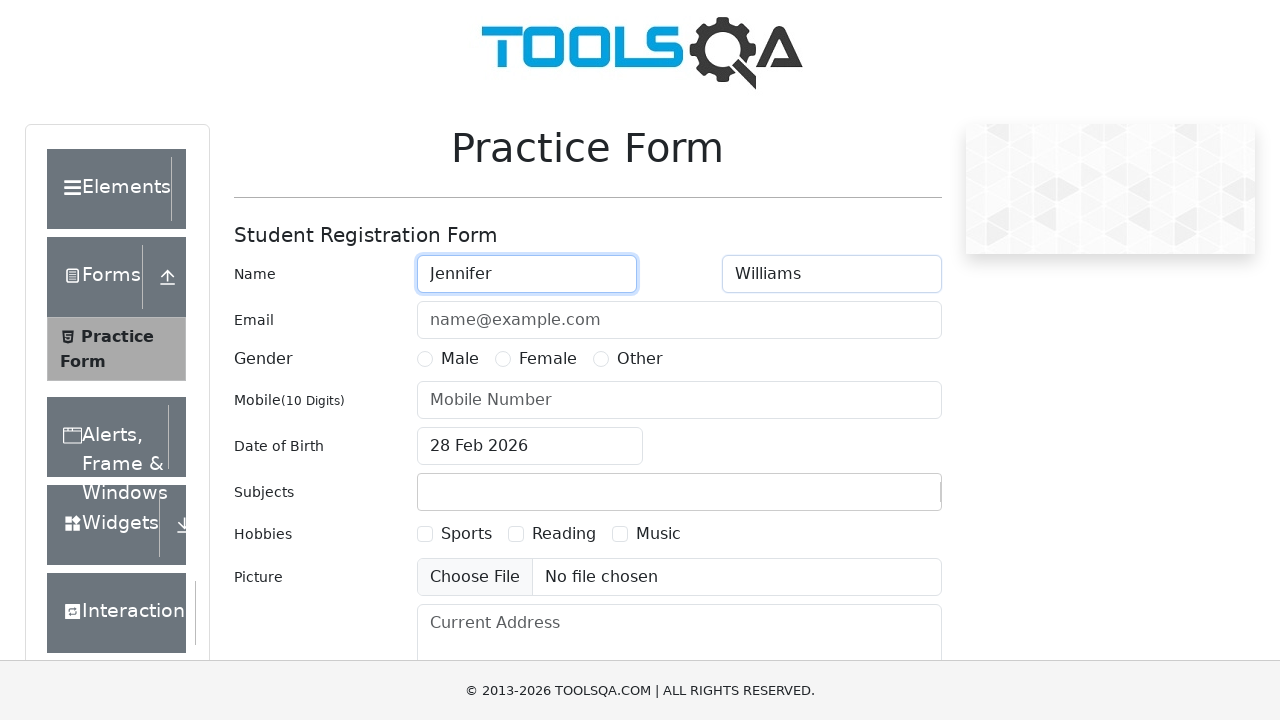

Entered email 'jwil83@gmail.com' in the form on #userEmail
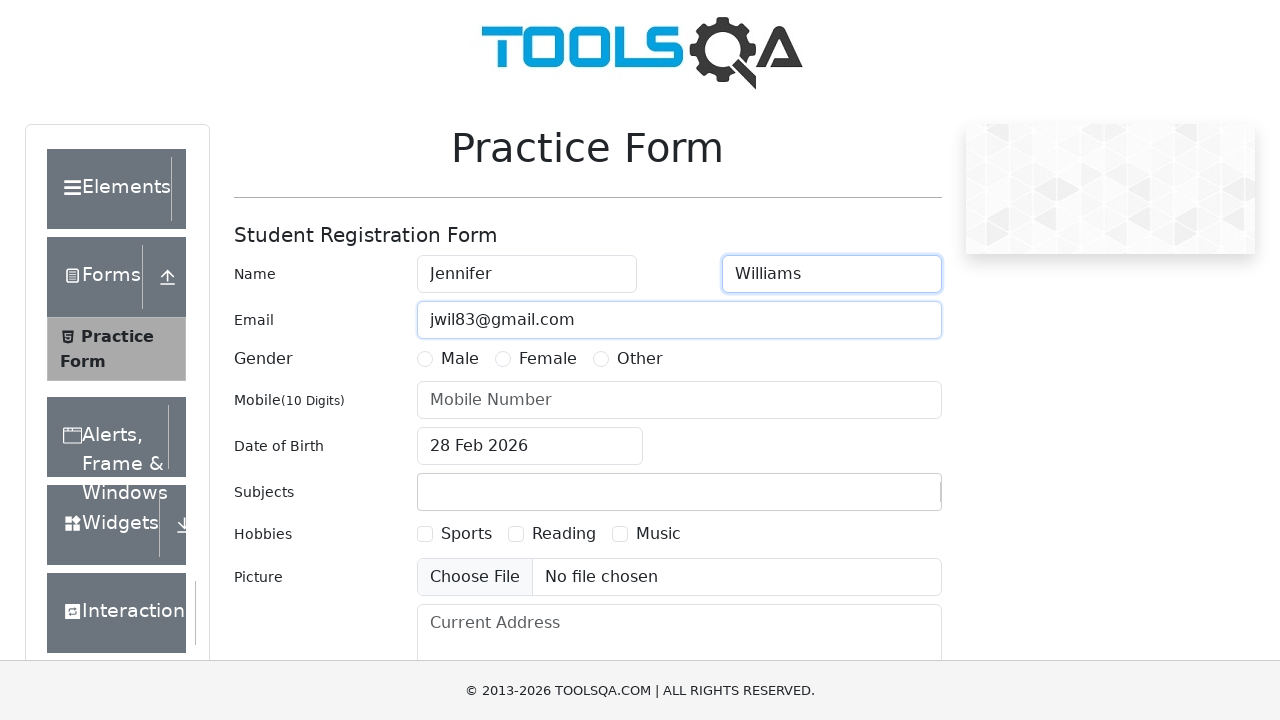

Selected 'Other' for gender at (640, 359) on #genterWrapper >> text=Other
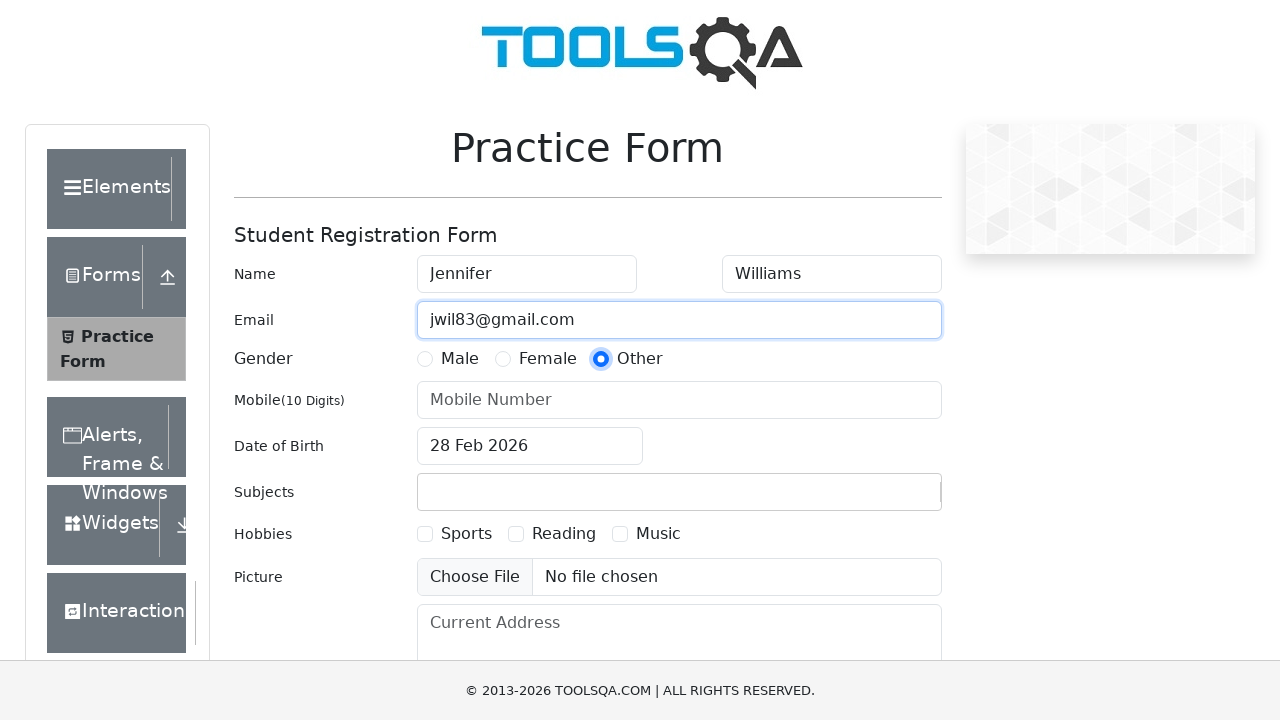

Entered phone number '987654321' (9 digits - intentionally short, required is 10) on #userNumber
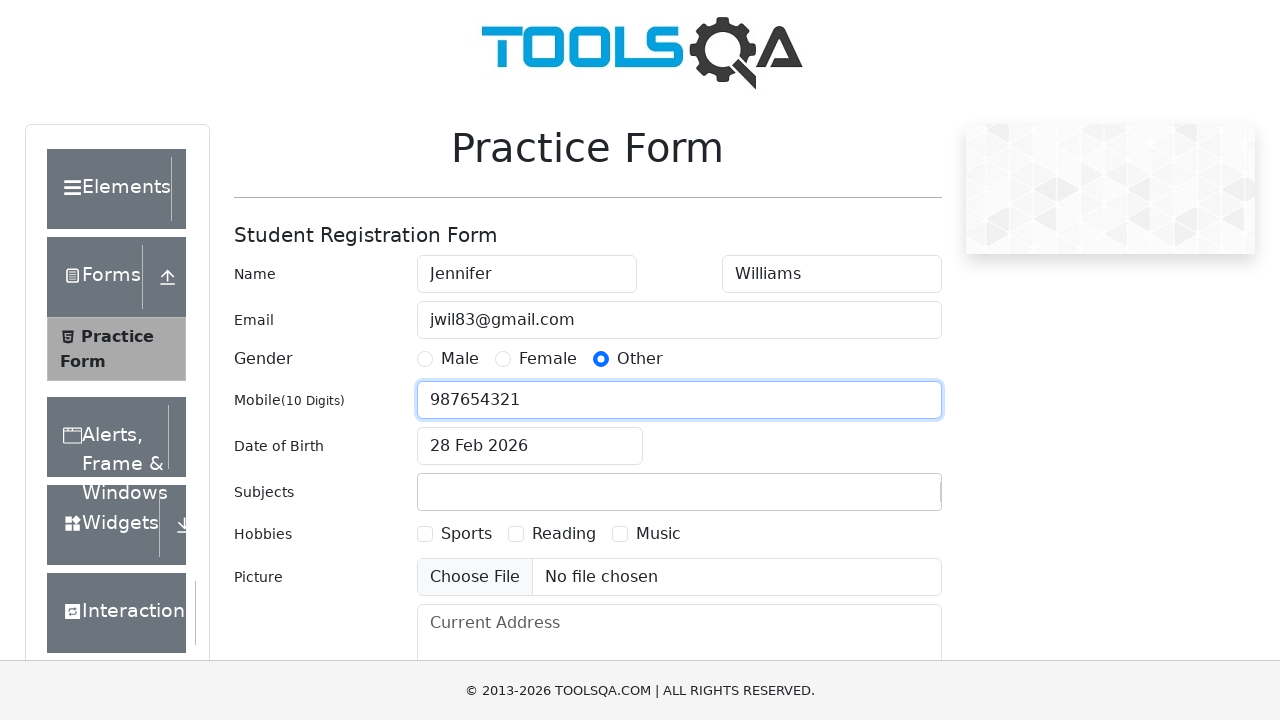

Clicked on date of birth input field to open date picker at (530, 446) on #dateOfBirthInput
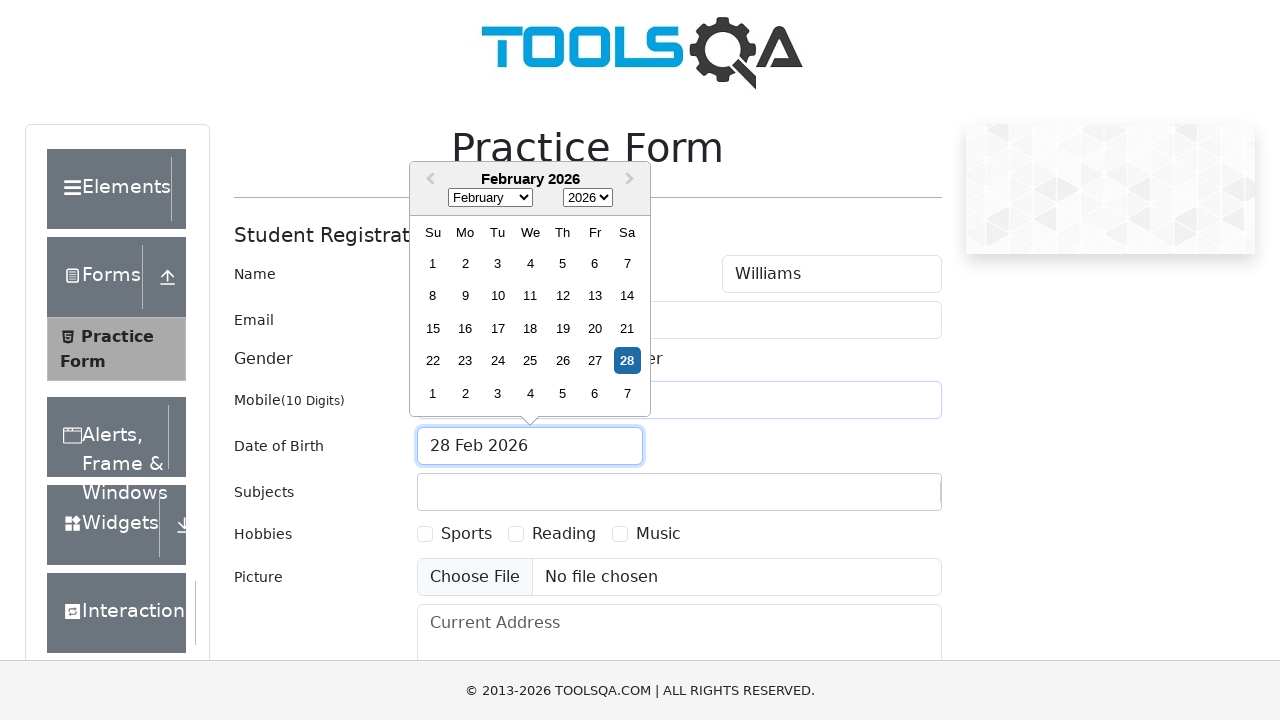

Selected 'May' from month dropdown in date picker on .react-datepicker__month-select
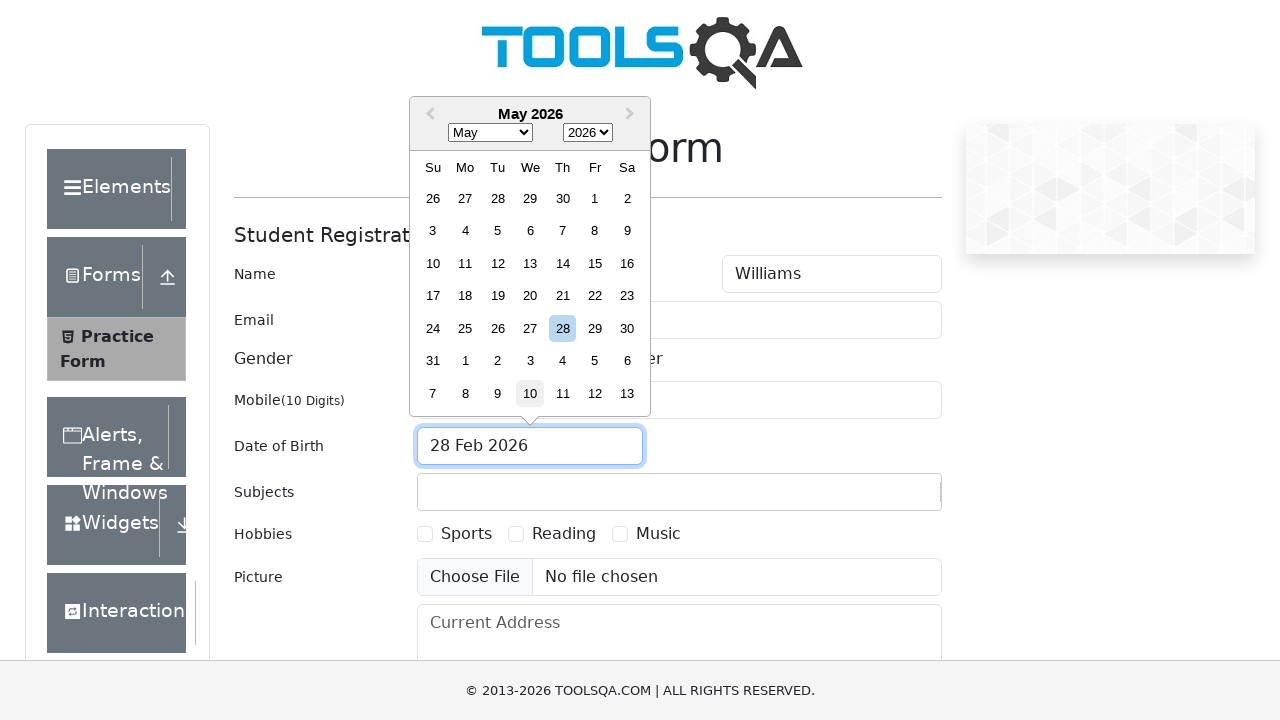

Selected '1988' from year dropdown in date picker on .react-datepicker__year-select
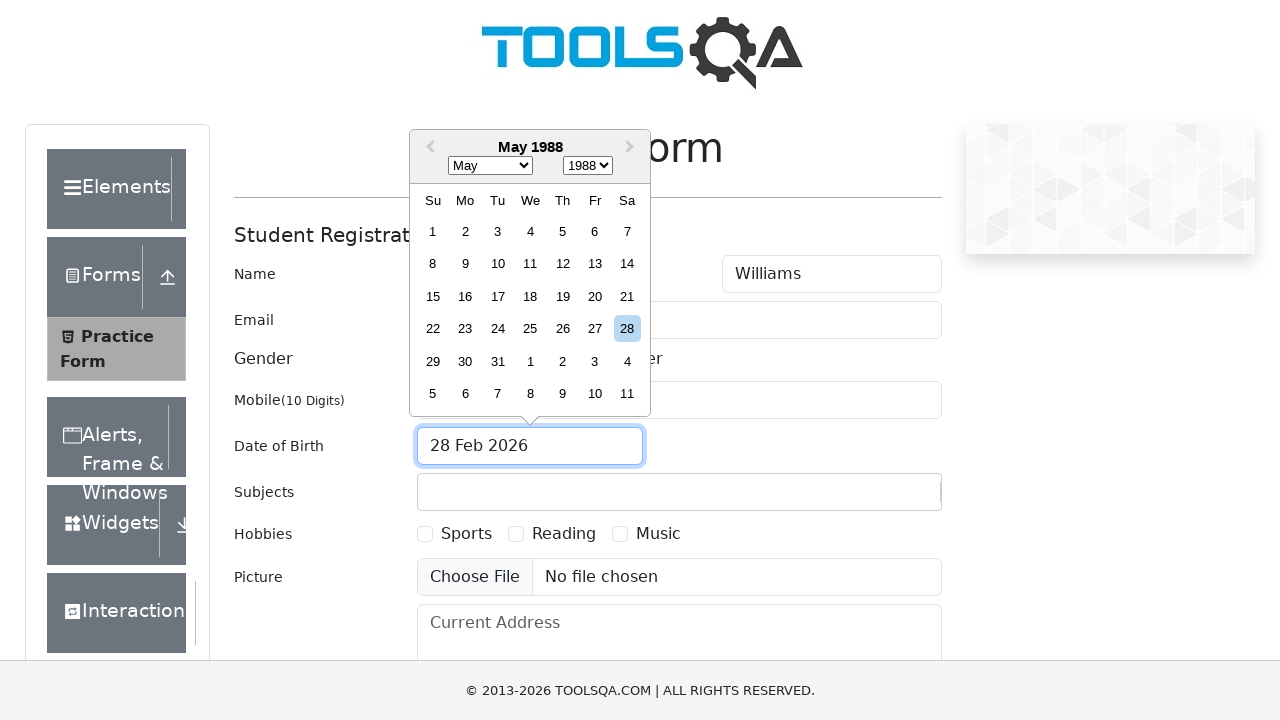

Selected day 10 from the date picker calendar at (498, 264) on .react-datepicker__day--010
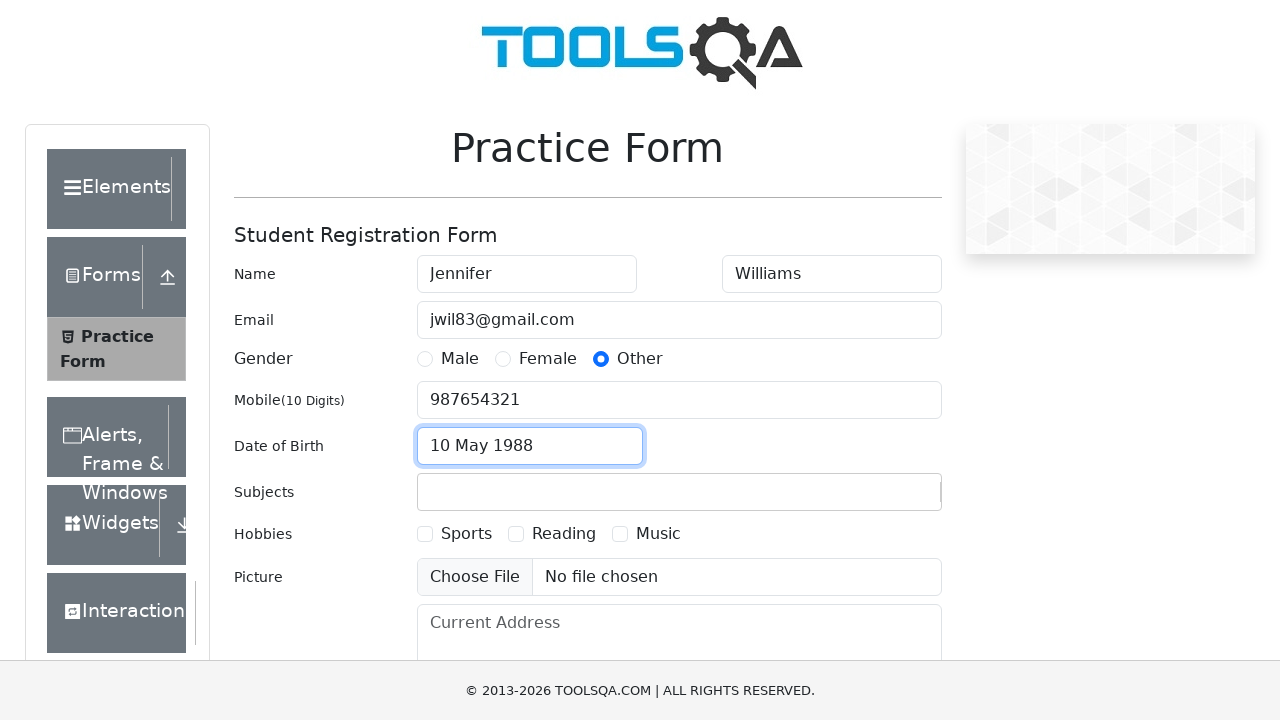

Typed 'm' in subjects input field to search for Chemistry on #subjectsInput
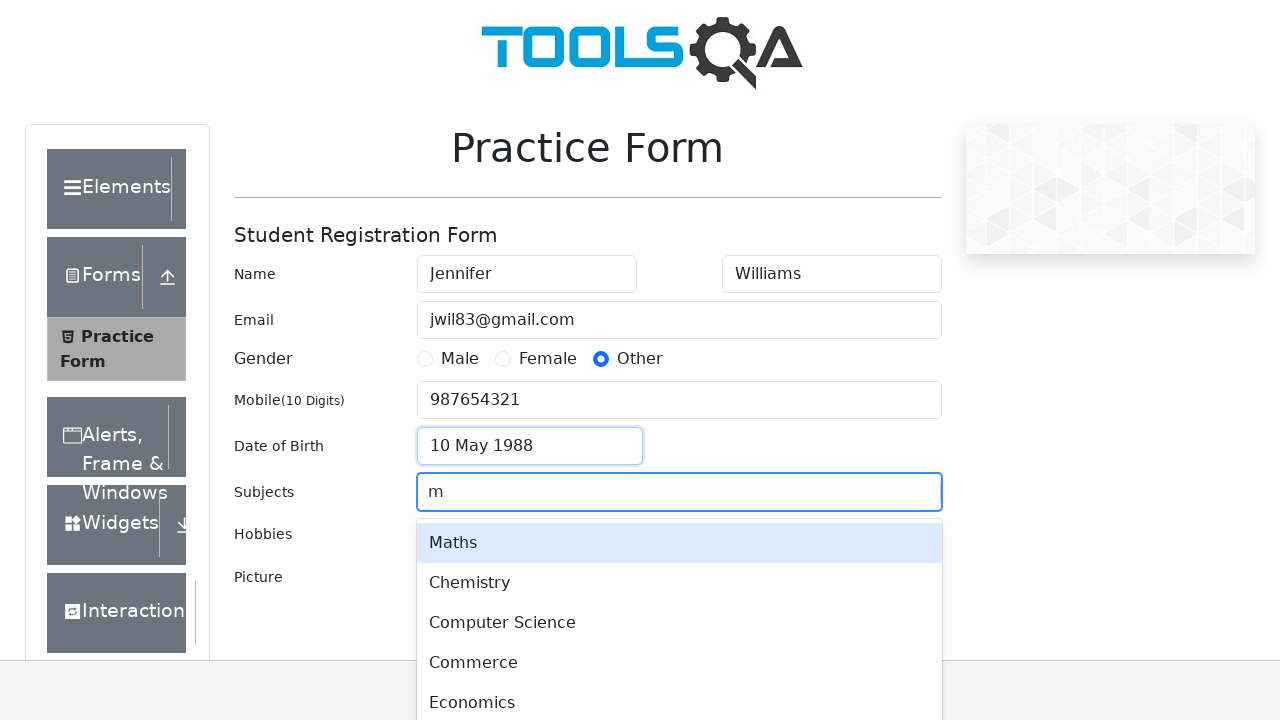

Selected 'Chemistry' from subjects dropdown at (679, 583) on .subjects-auto-complete__menu-list >> text=Chemistry
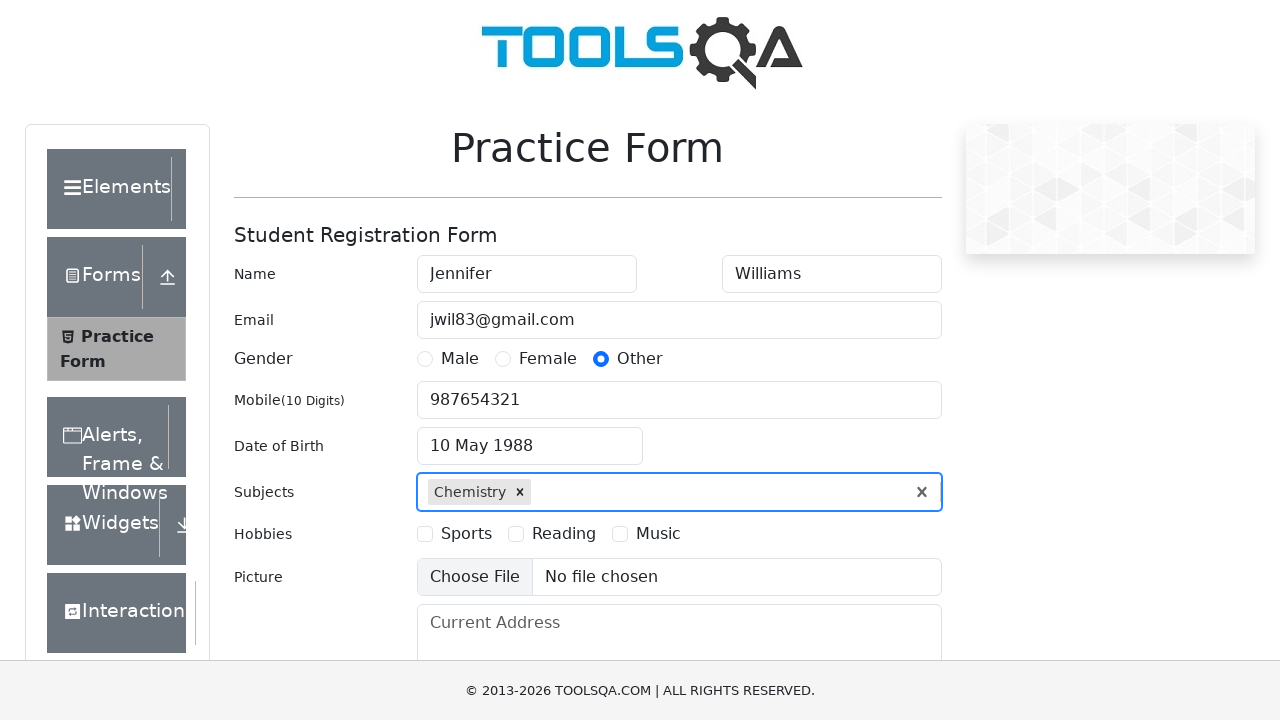

Typed 'e' in subjects input field to search for Commerce on #subjectsInput
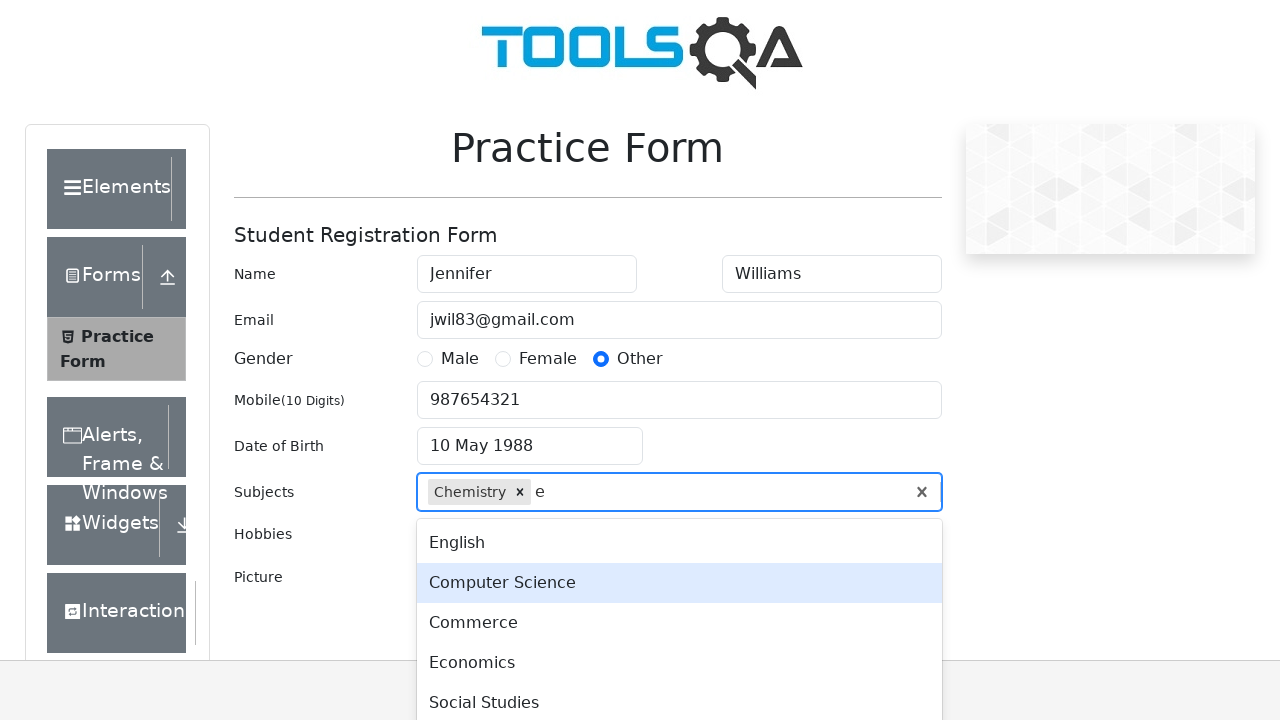

Selected 'Commerce' from subjects dropdown at (679, 623) on .subjects-auto-complete__menu-list >> text=Commerce
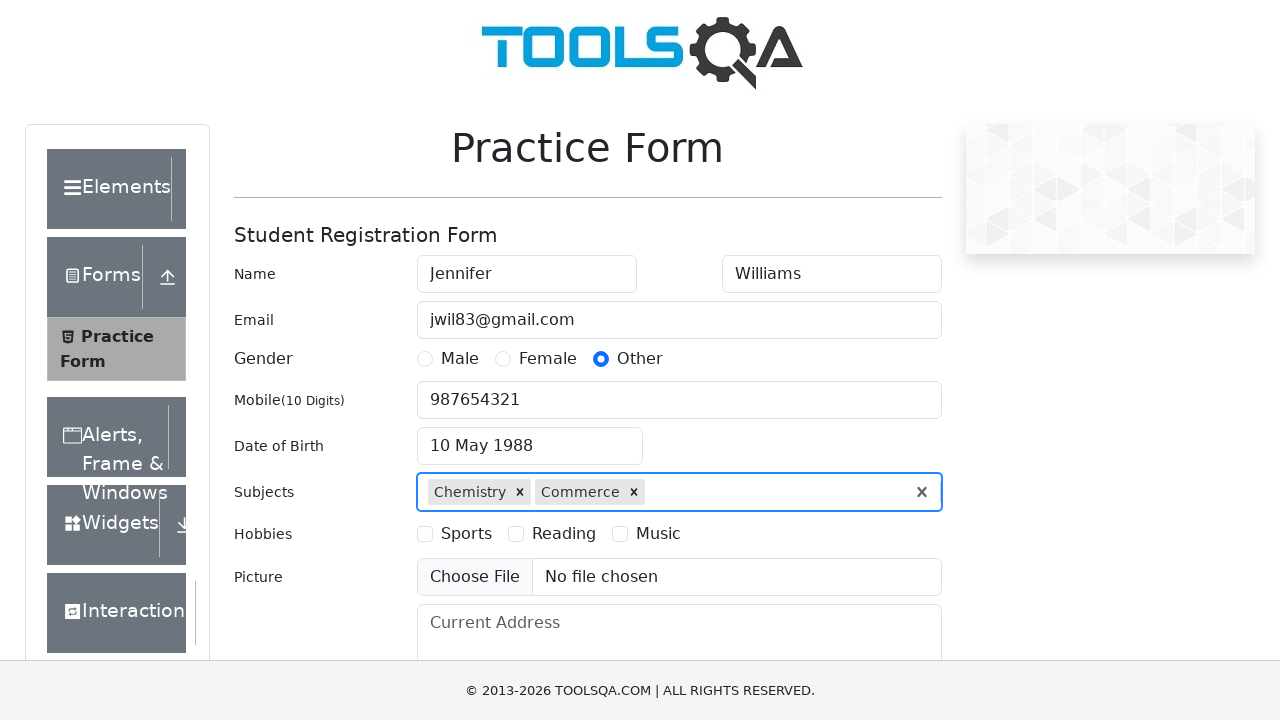

Selected 'Sports' hobby checkbox at (466, 534) on #hobbiesWrapper >> text=Sports
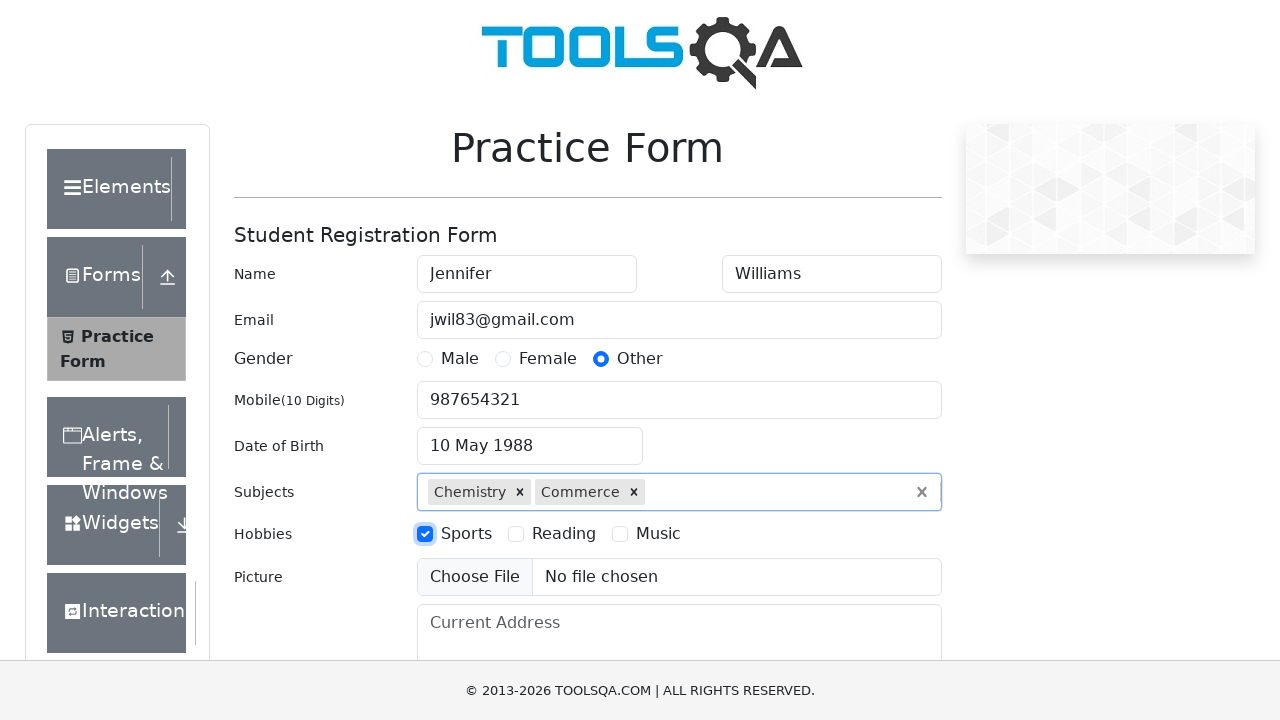

Selected 'Reading' hobby checkbox at (564, 534) on #hobbiesWrapper >> text=Reading
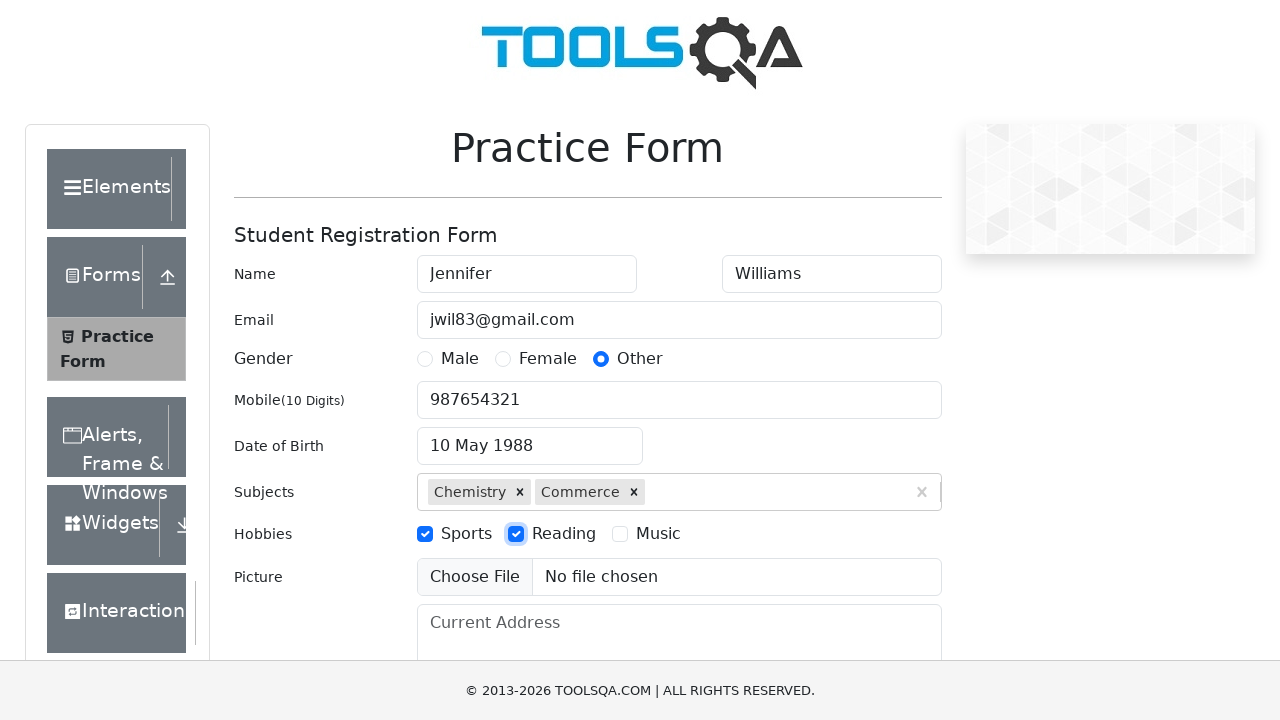

Selected 'Music' hobby checkbox at (658, 534) on #hobbiesWrapper >> text=Music
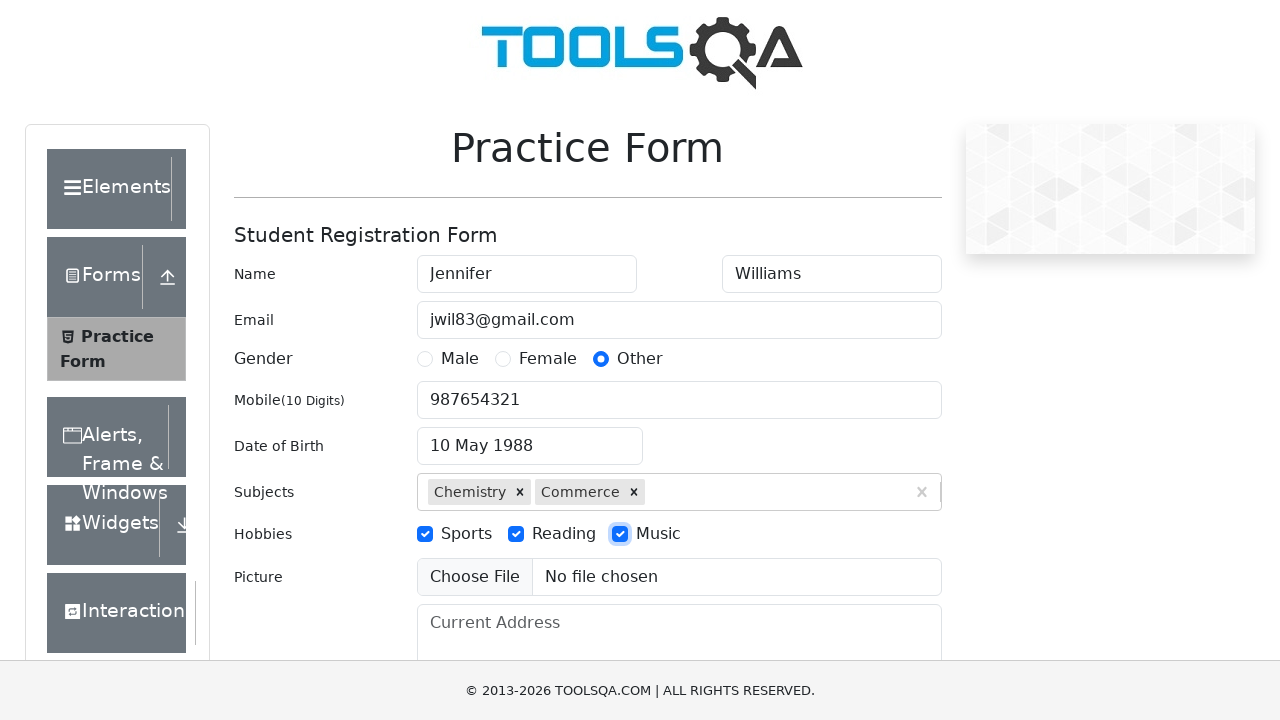

Entered current address '1600 Pennsylvania Avenue NW, Washington, DC 20500' on #currentAddress
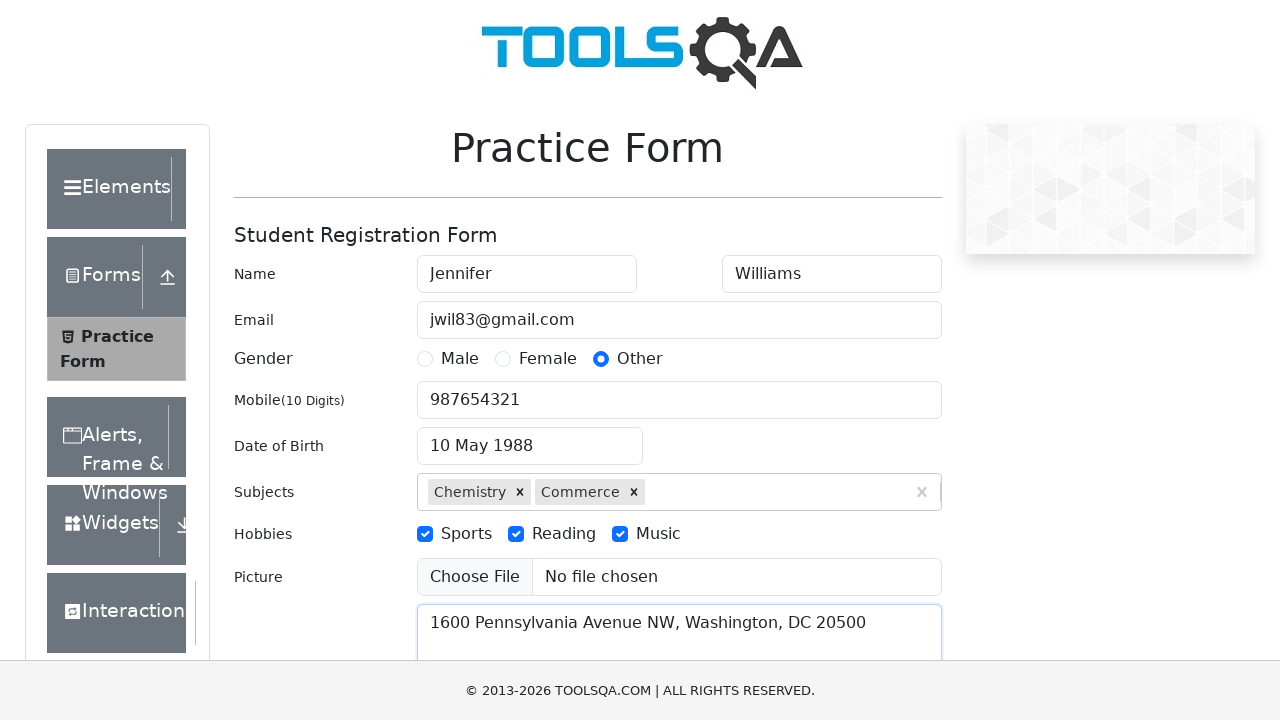

Clicked on state dropdown to expand options at (527, 437) on #state
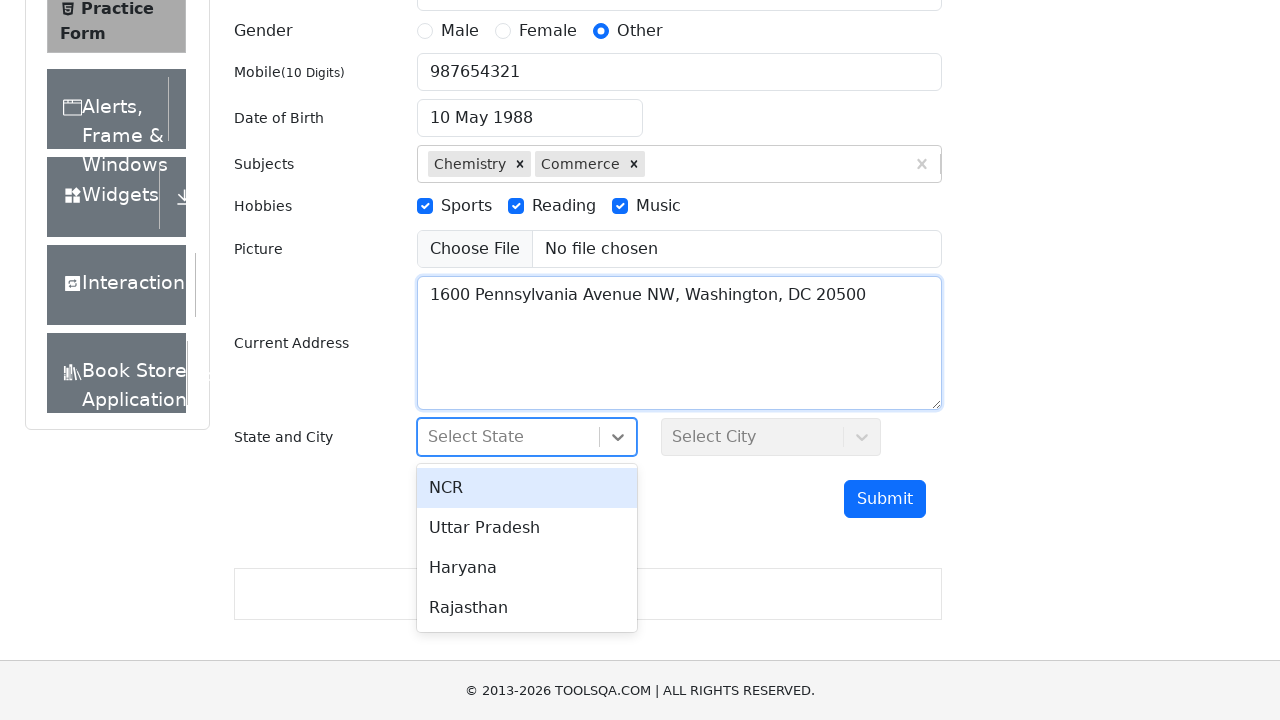

Selected 'Uttar Pradesh' from state dropdown at (527, 528) on #stateCity-wrapper >> text=Uttar Pradesh
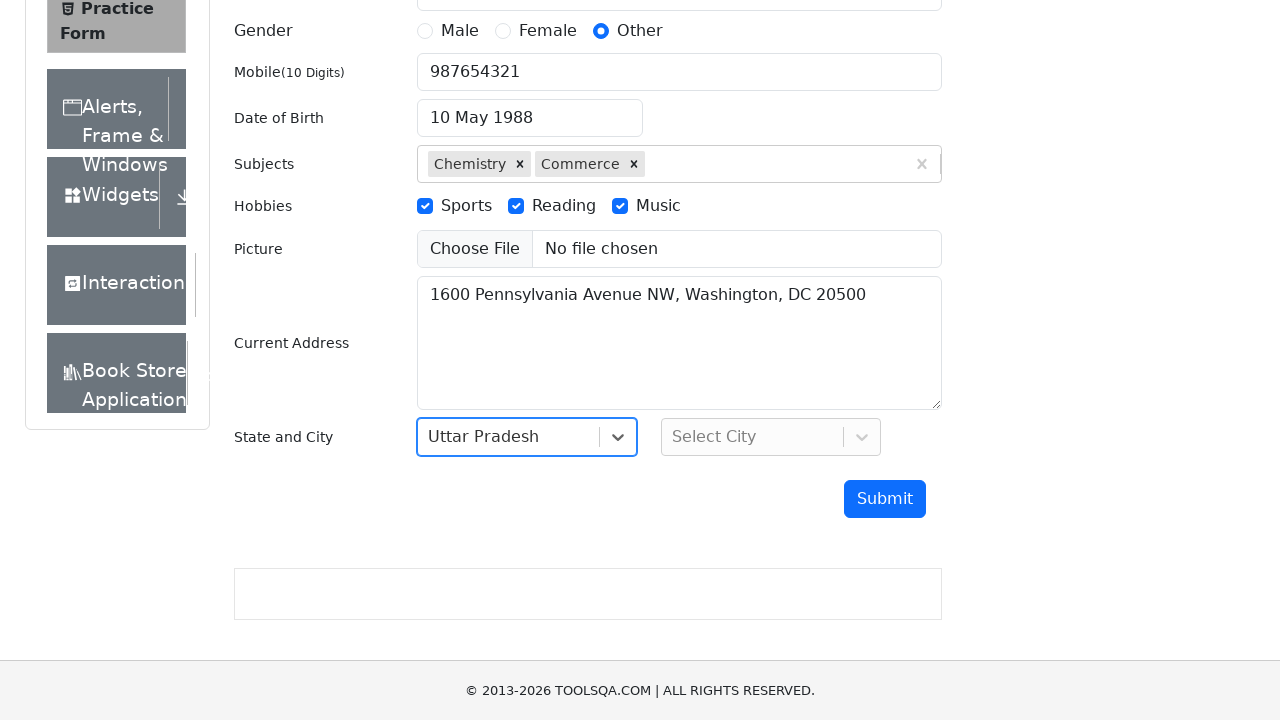

Clicked on city dropdown to expand options at (771, 437) on #city
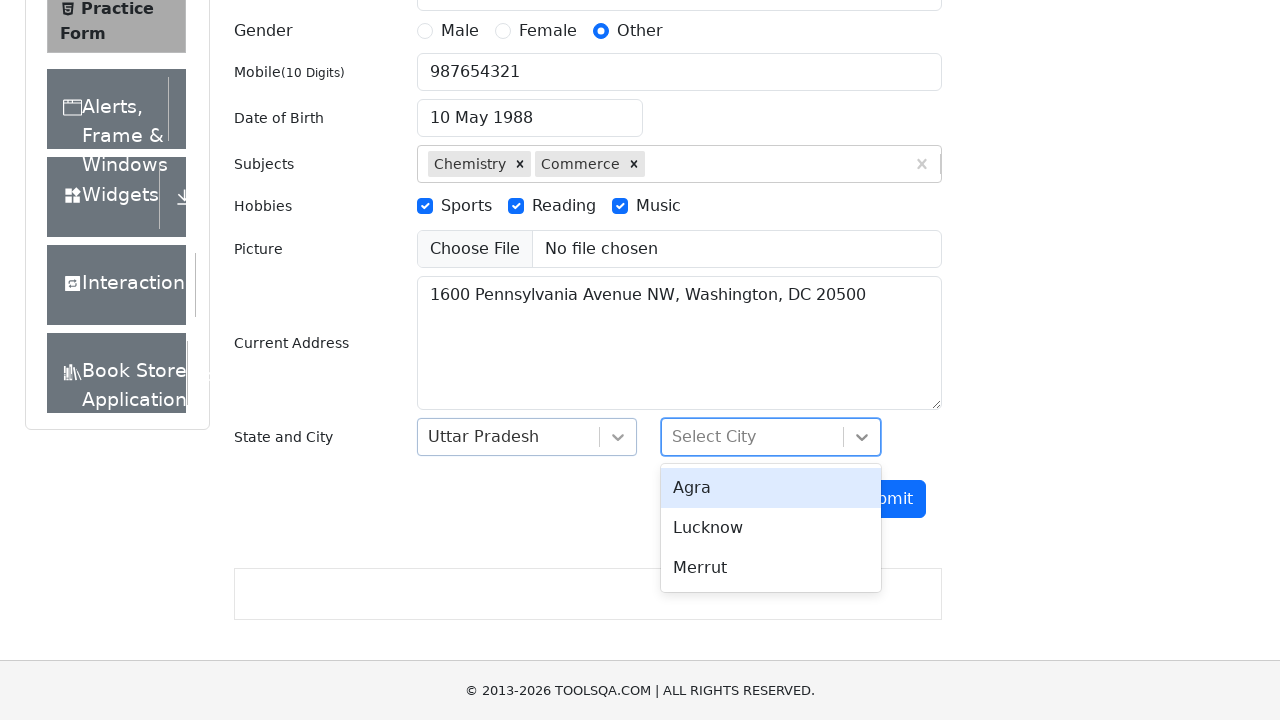

Selected 'Merrut' from city dropdown at (771, 568) on #stateCity-wrapper >> text=Merrut
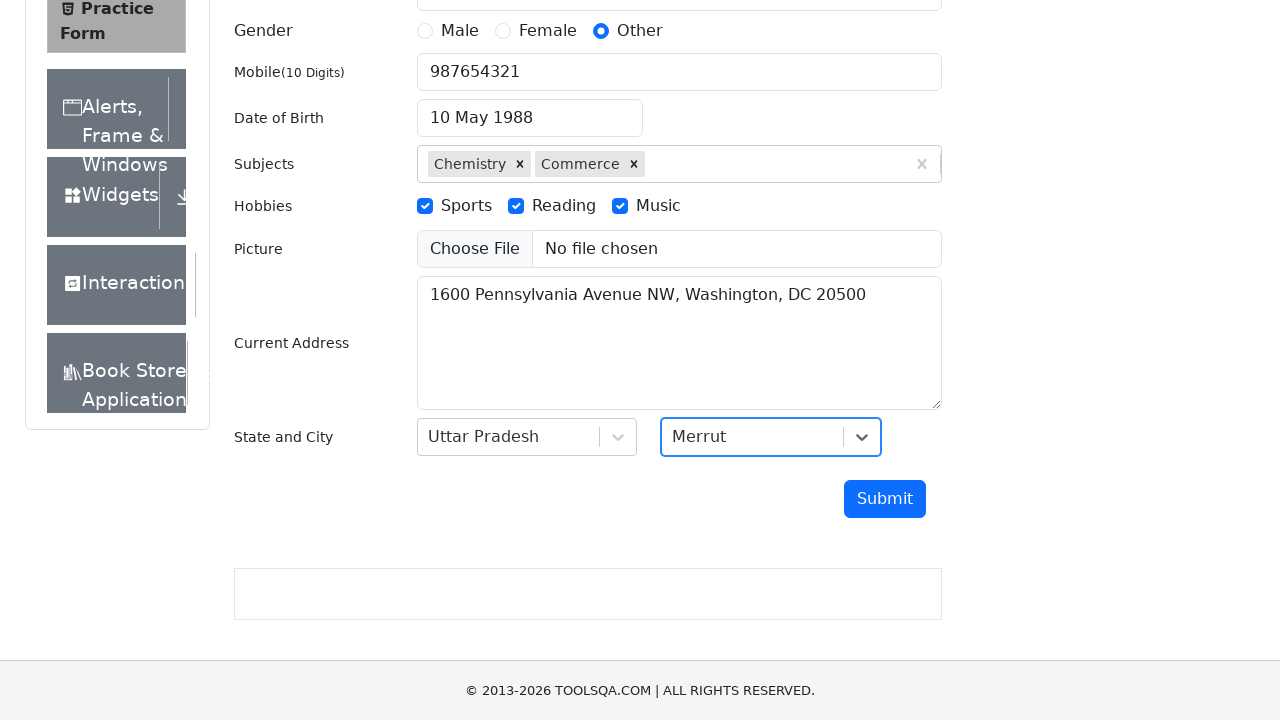

Clicked submit button to attempt form submission at (885, 499) on #submit
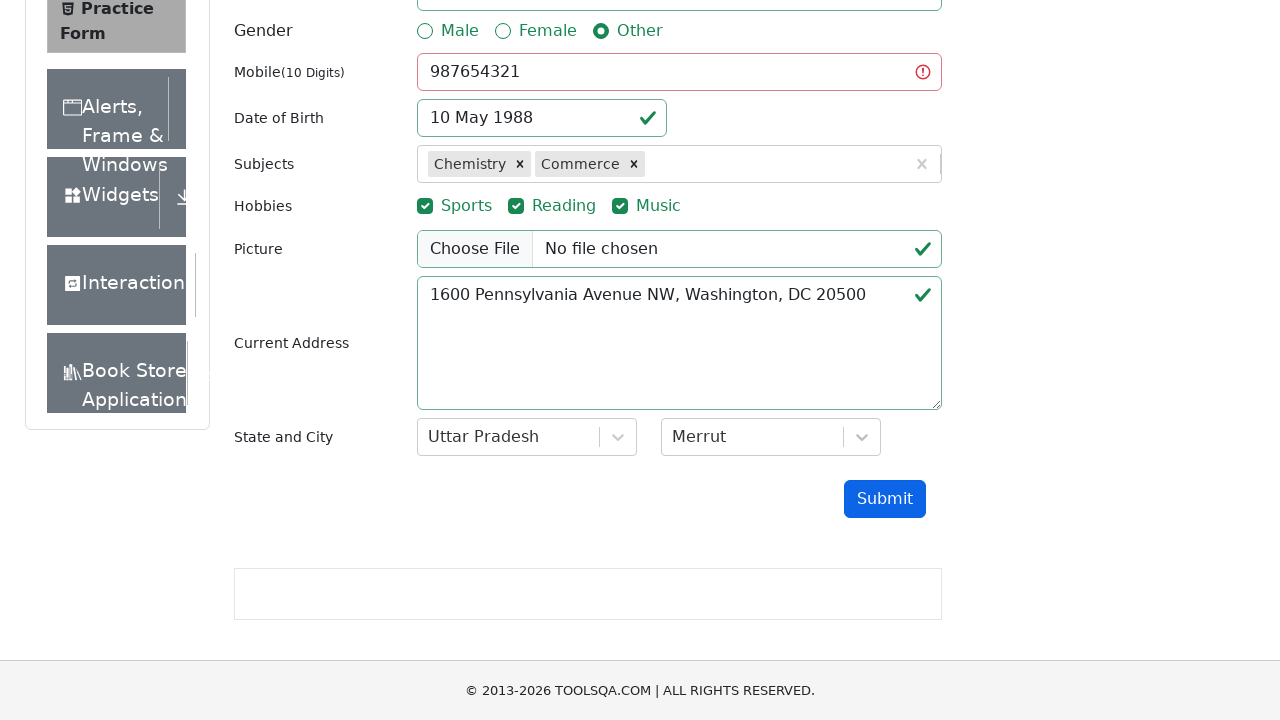

Waited for form validation to execute and check for validation error on short phone number
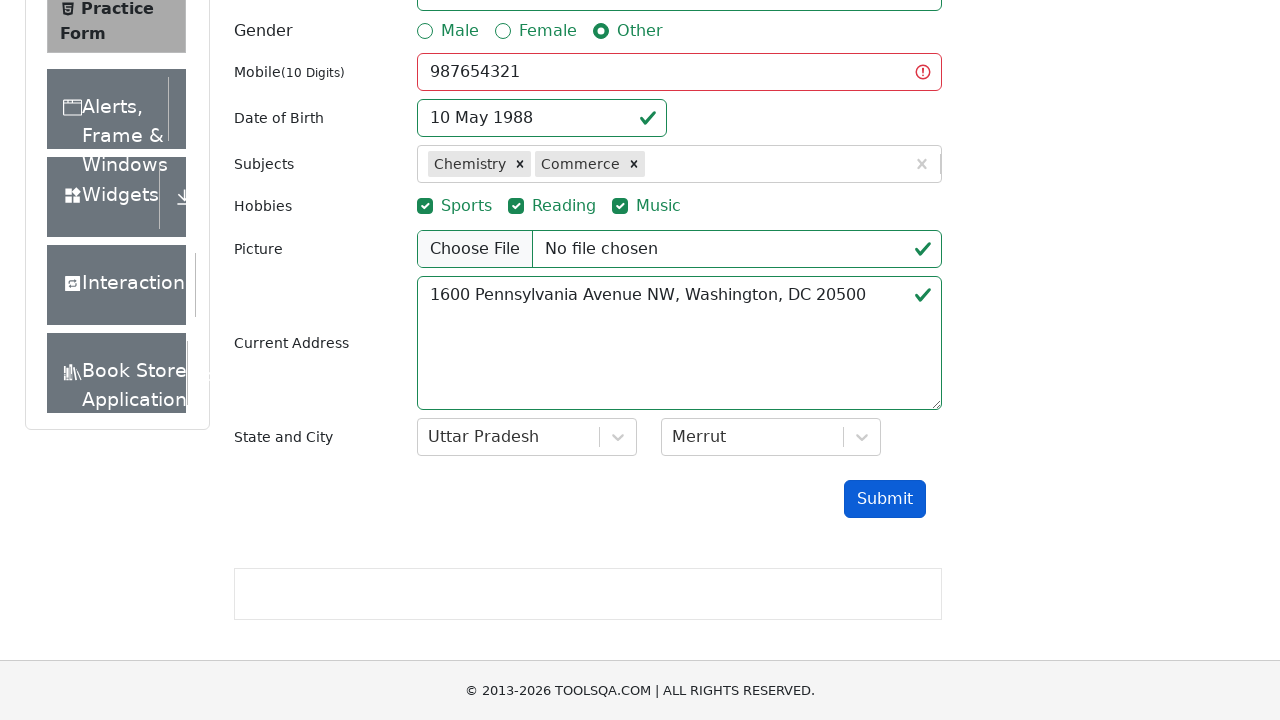

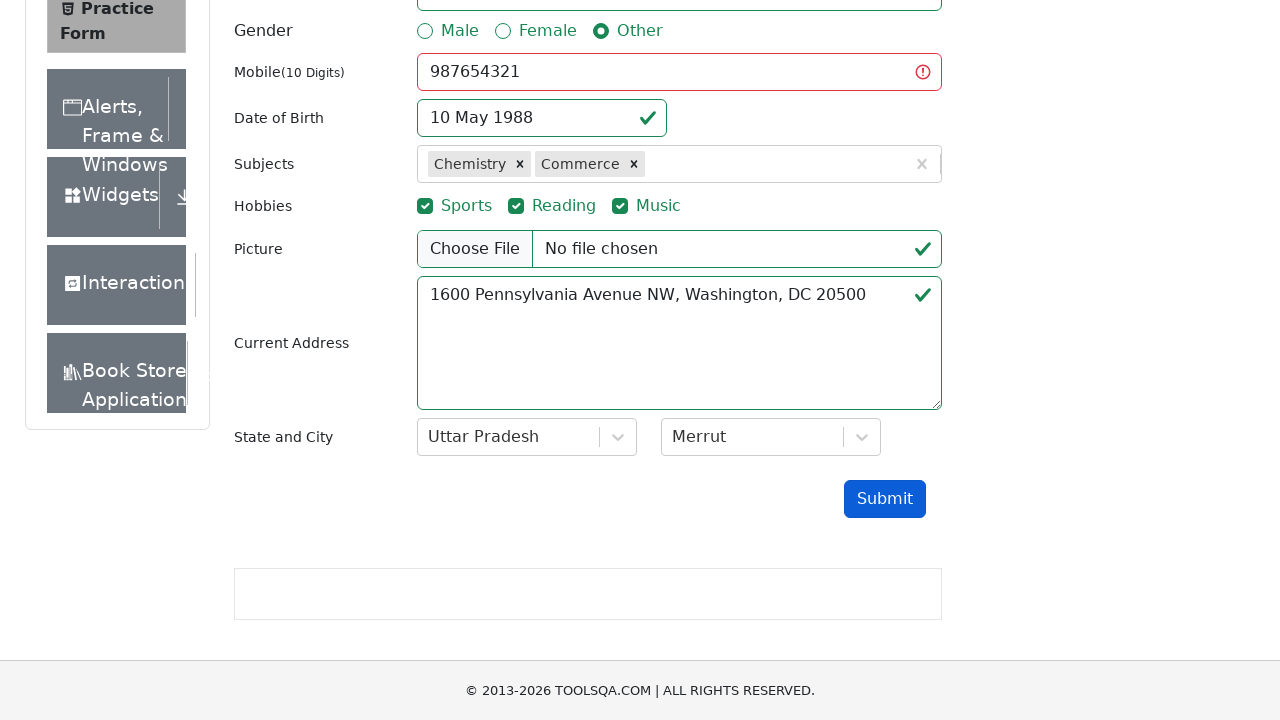